Tests handling of a disabled web element by using JavaScript to set the value of an email input field on a demo application

Starting URL: https://demoapps.qspiders.com/ui?scenario=1

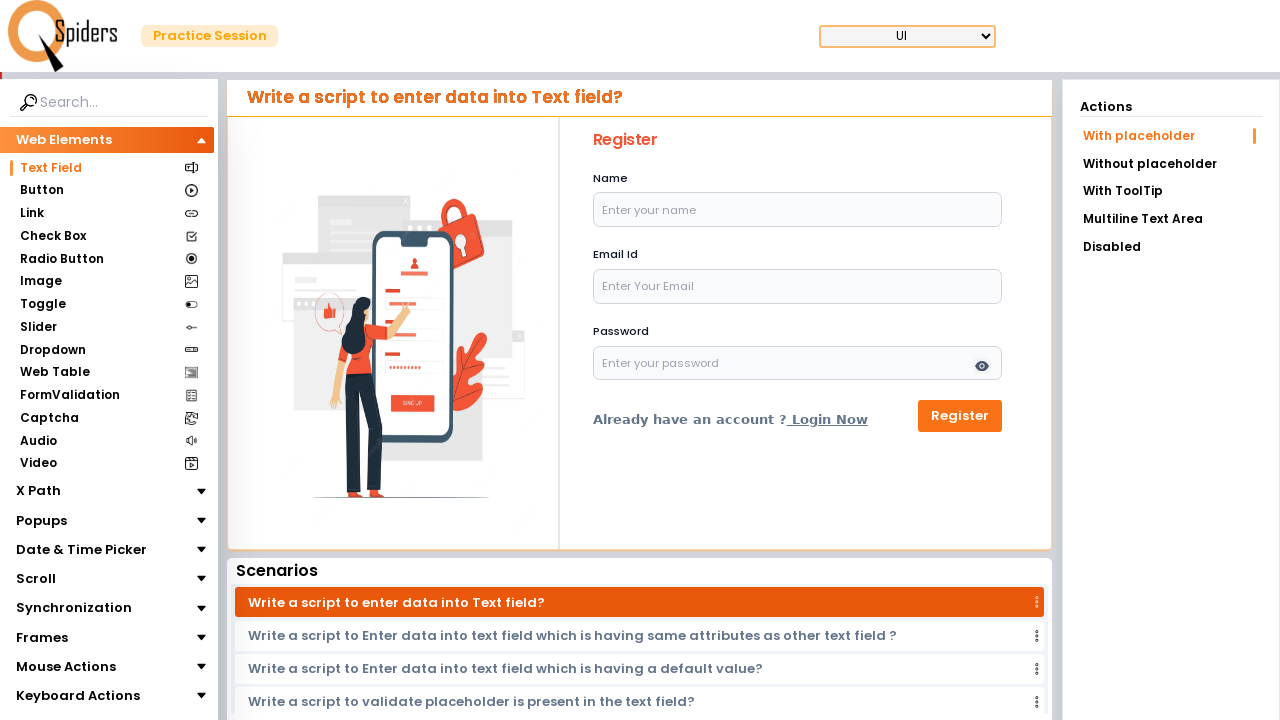

Waited for email input field to load
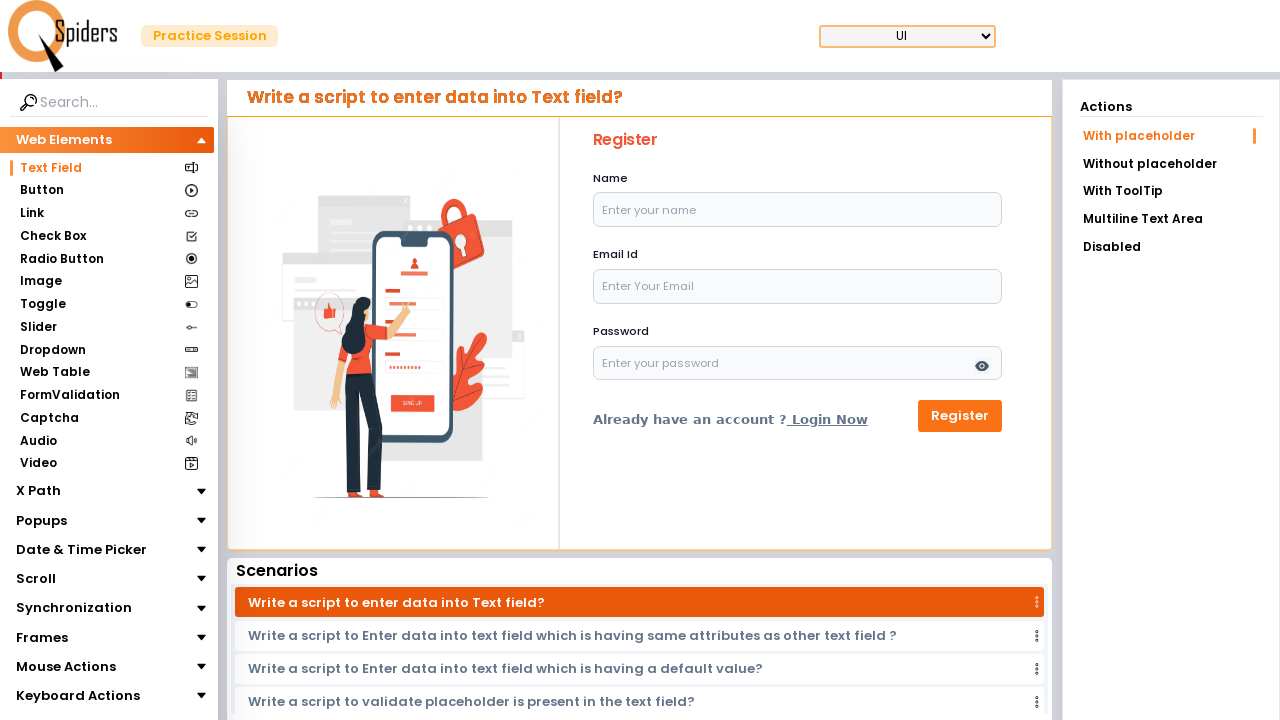

Set email field value to 'sandra.miller@example.com' using JavaScript
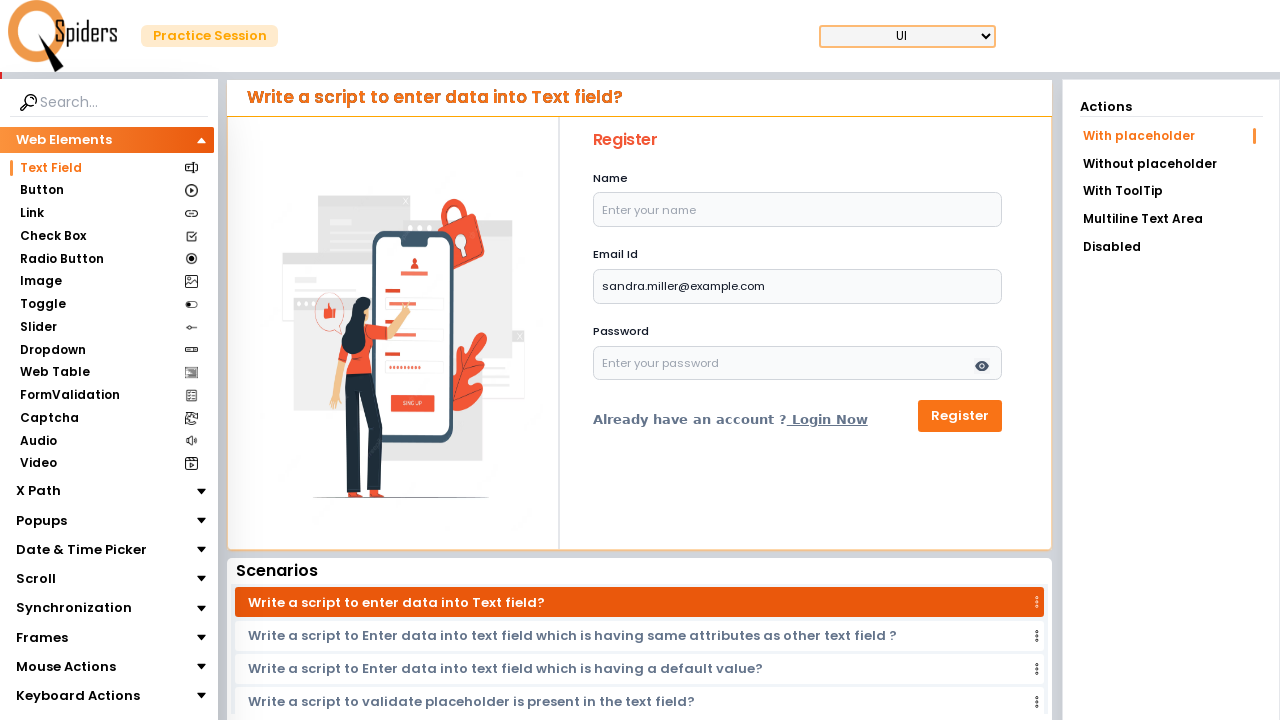

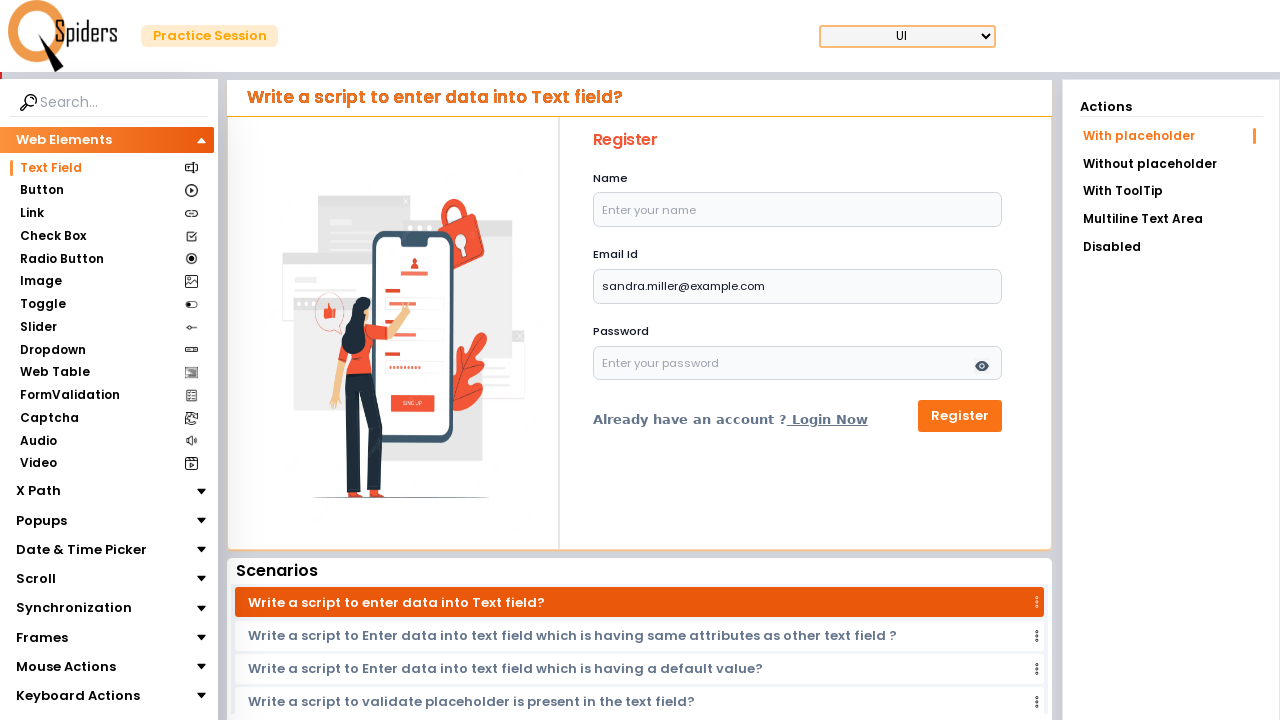